Verifies that the "CATEGORIES" text is displayed on the homepage

Starting URL: https://www.demoblaze.com/

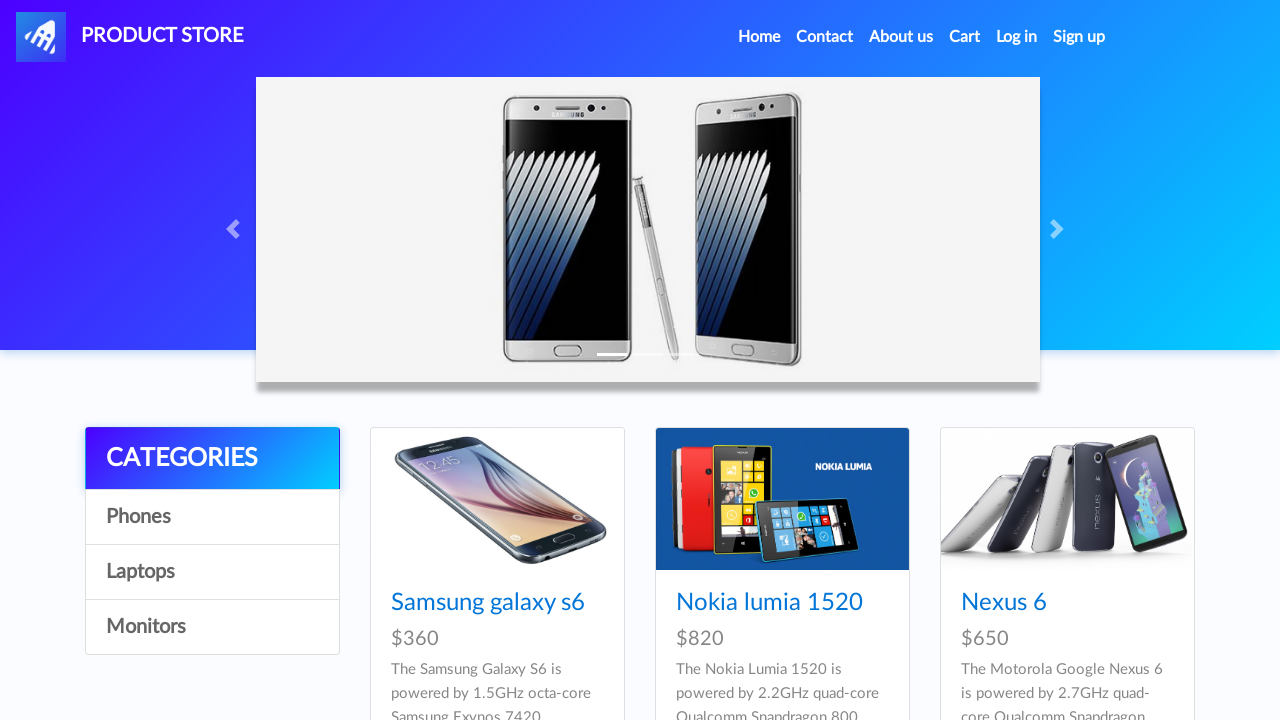

Waited for CATEGORIES element (#cat) to be present in DOM
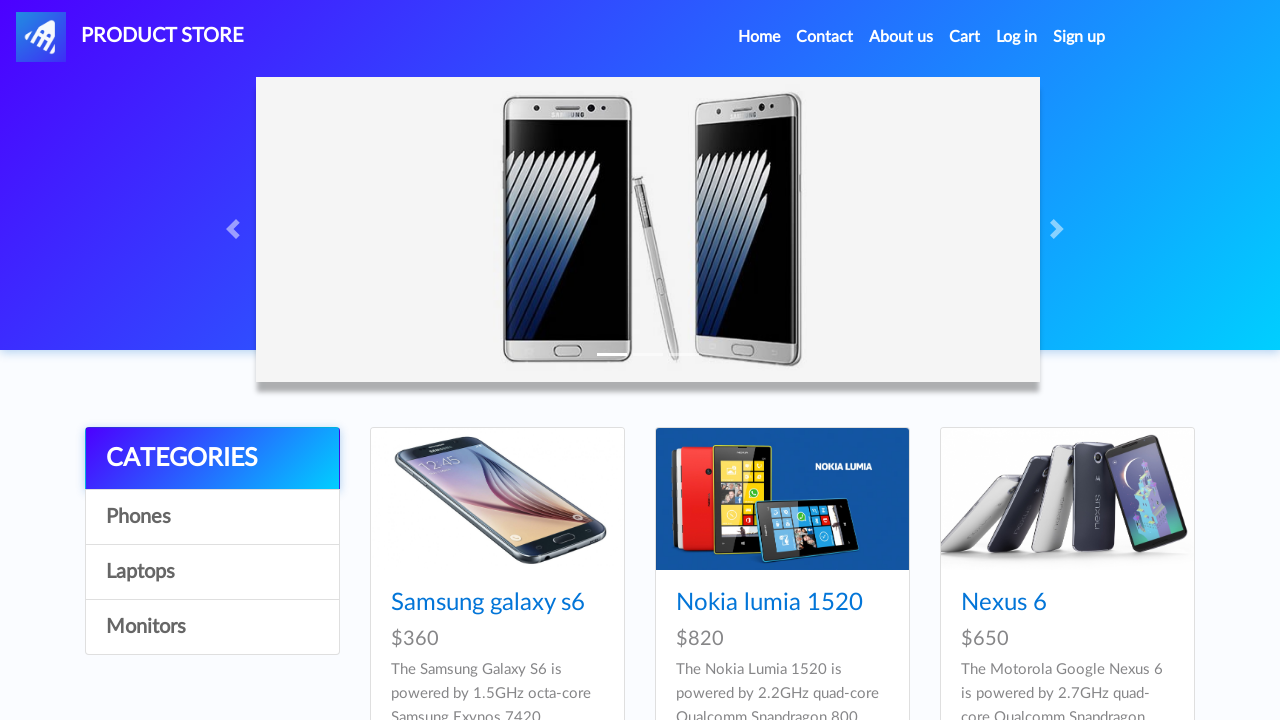

Verified that CATEGORIES text is displayed on the homepage
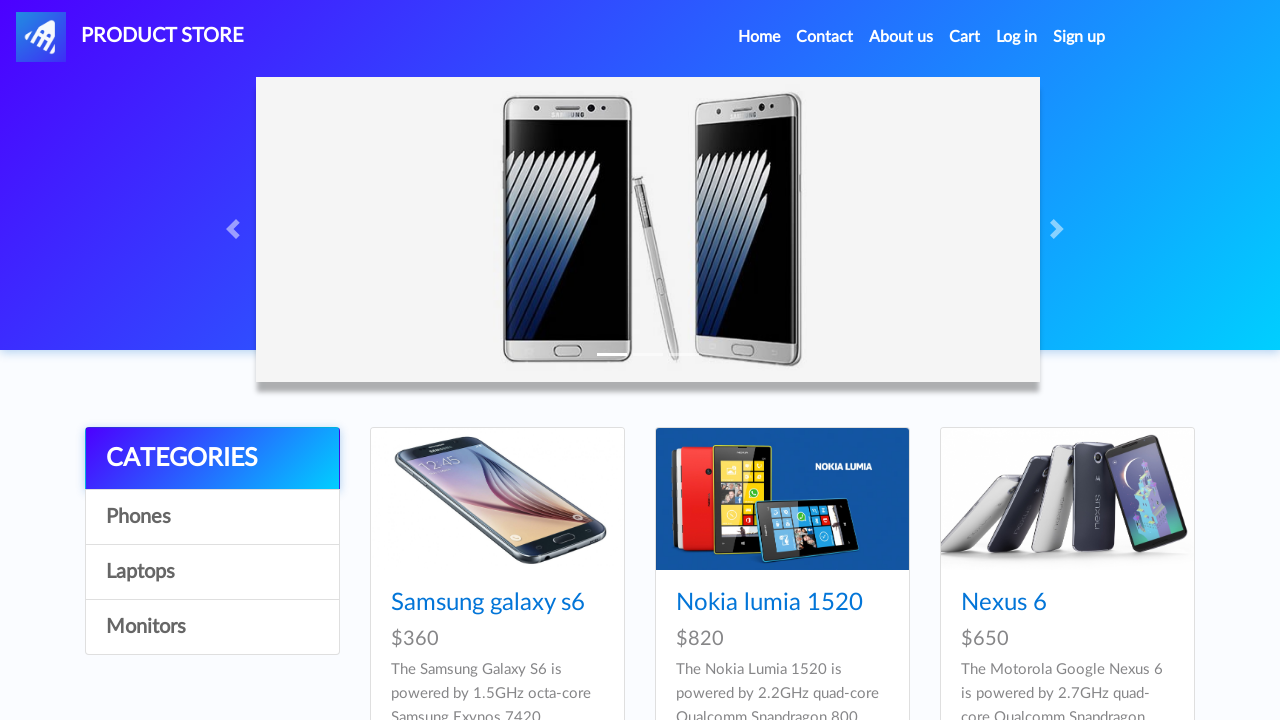

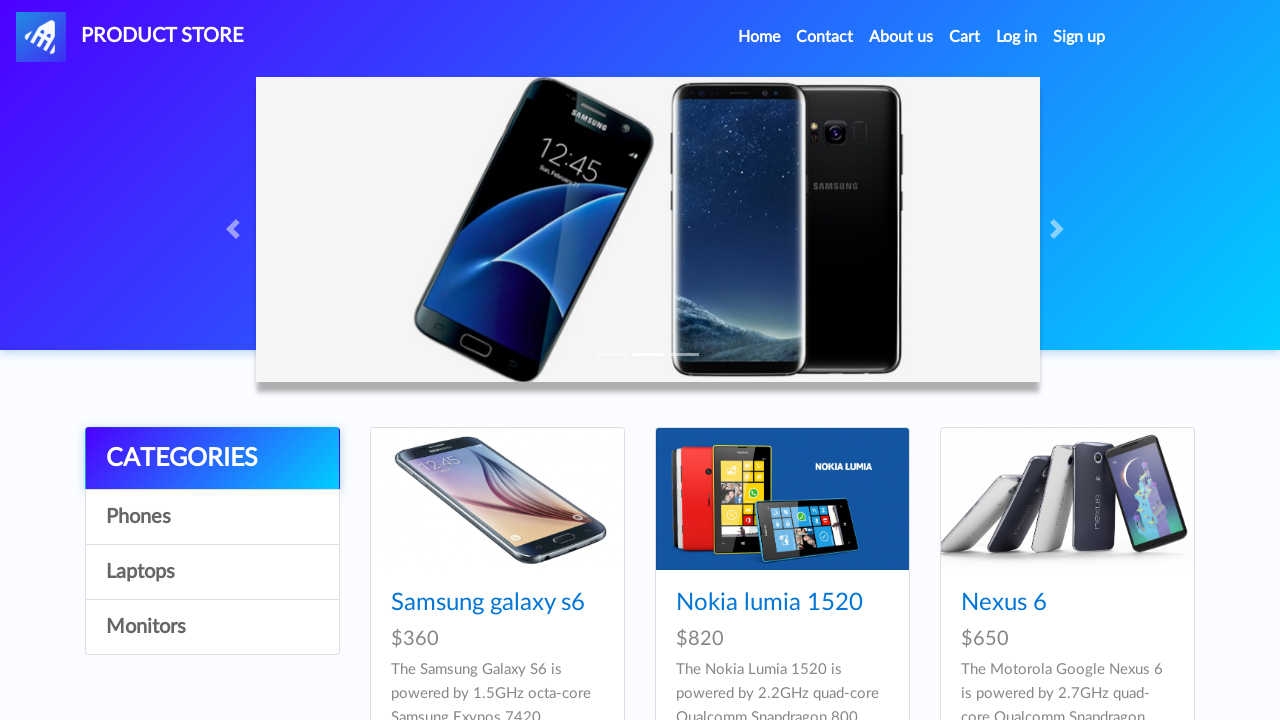